Opens the login form modal and tests closing it using the close button

Starting URL: https://next.privat24.ua/

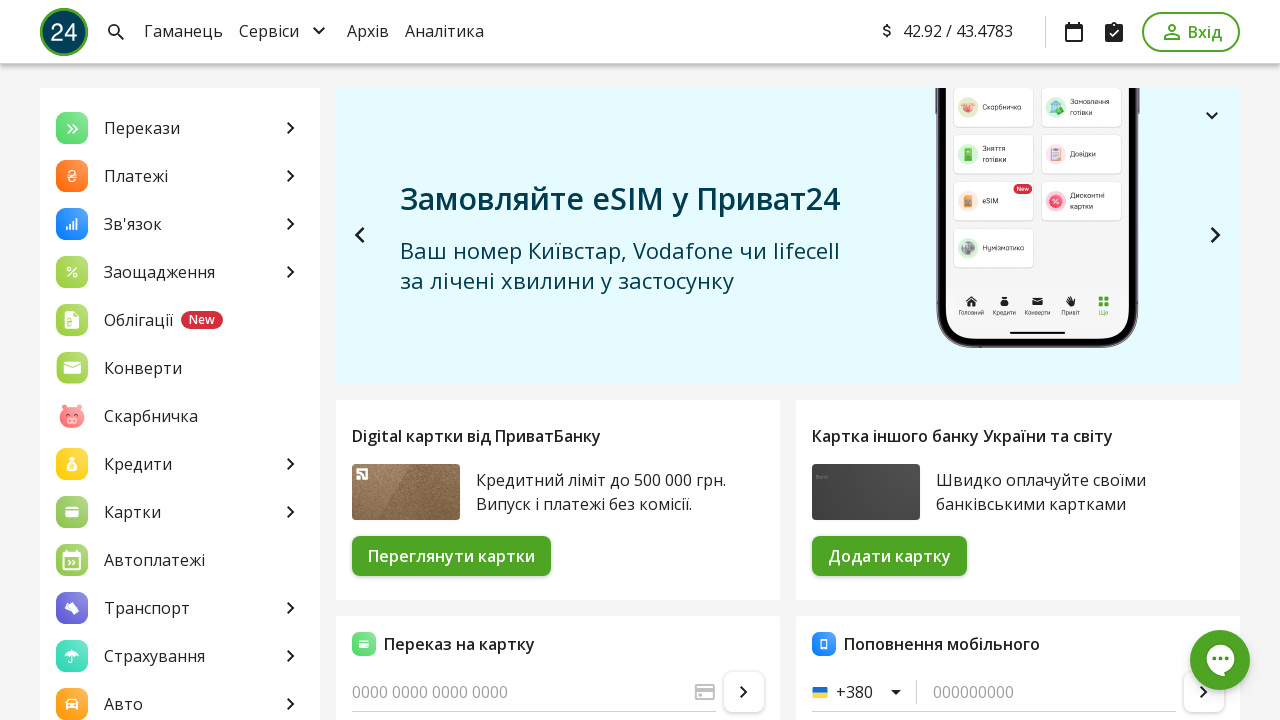

Clicked login button to open form modal at (1191, 32) on button[data-qa-node='login']
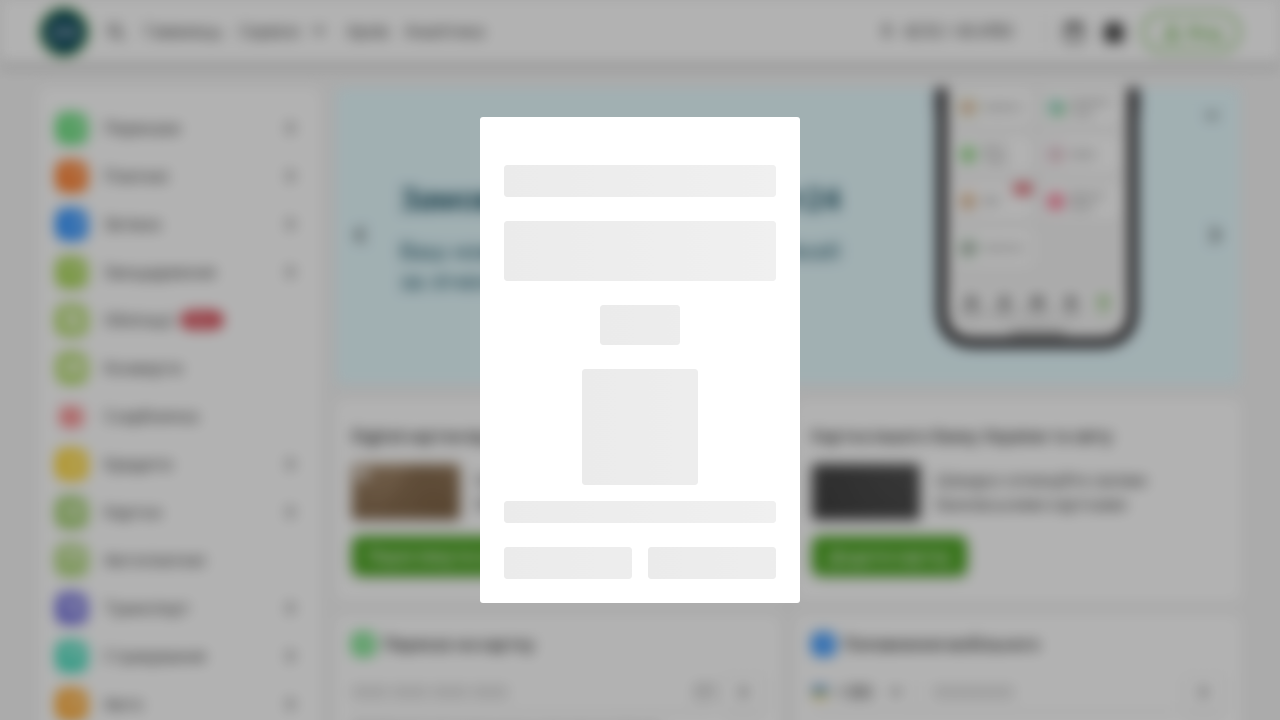

Login iframe loaded
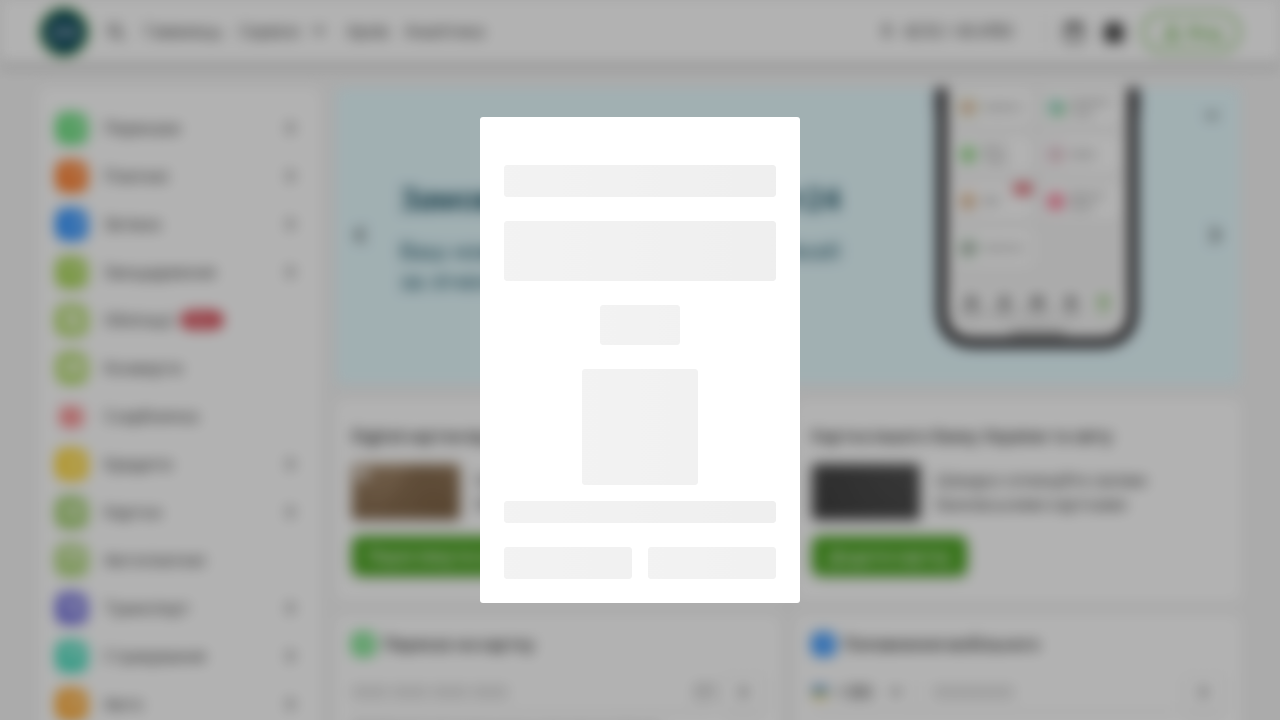

Switched to login iframe content
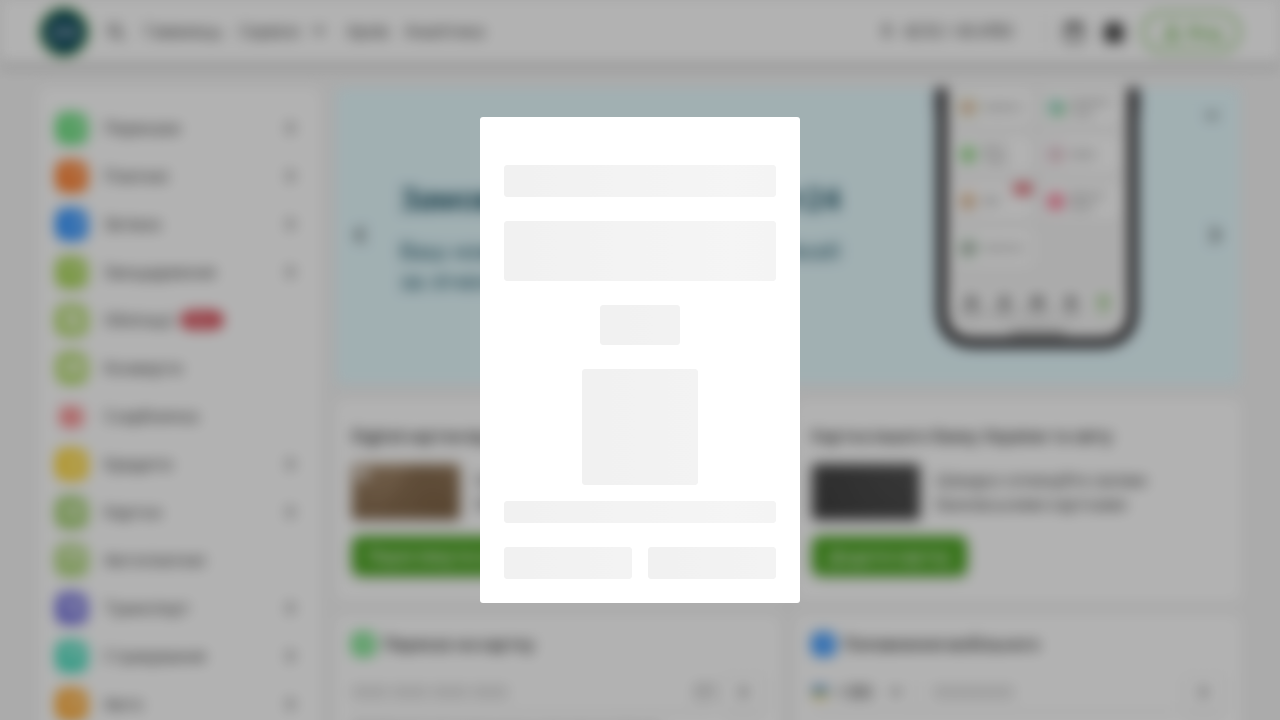

Login form heading is visible
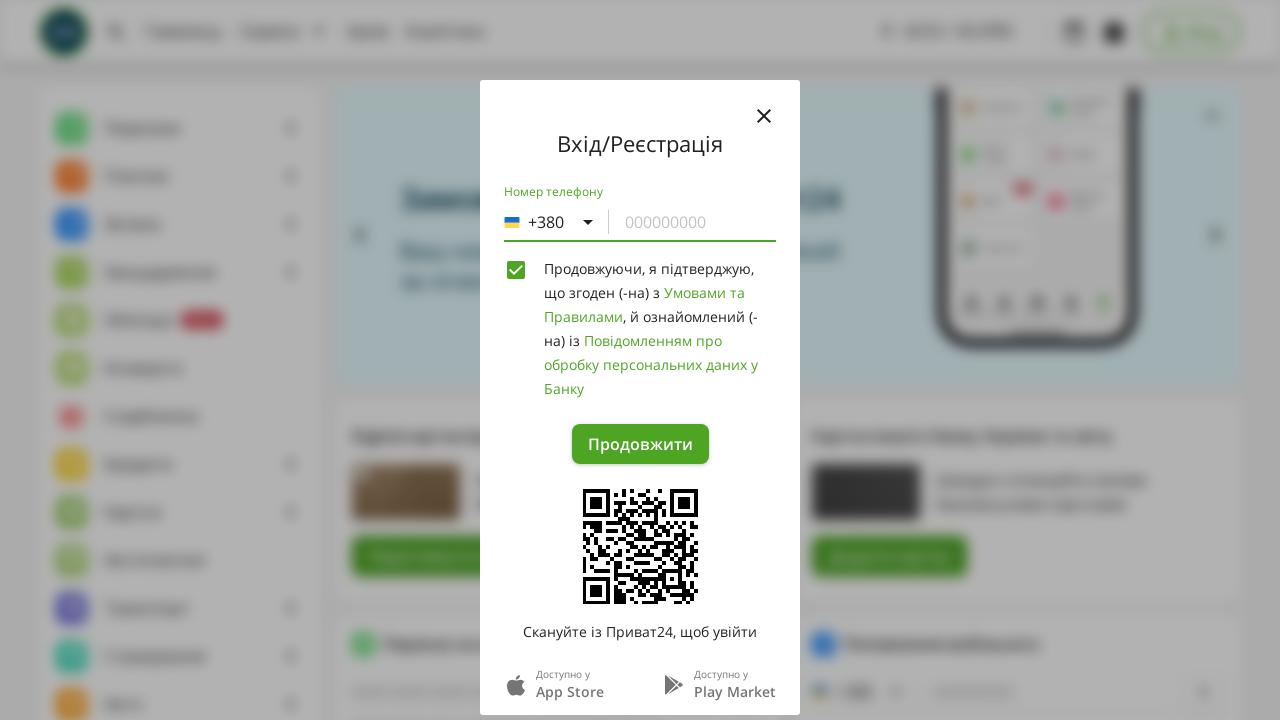

Clicked close button to close login form modal at (764, 116) on div.close_ss159TRy3k
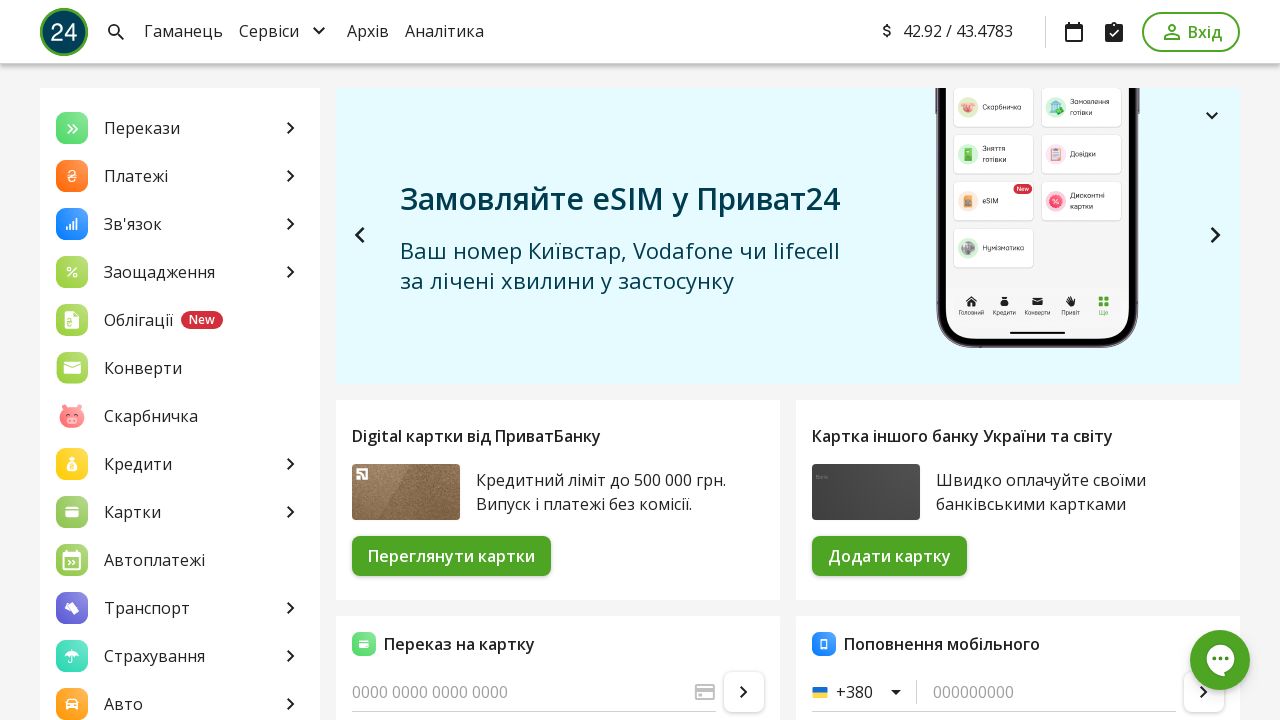

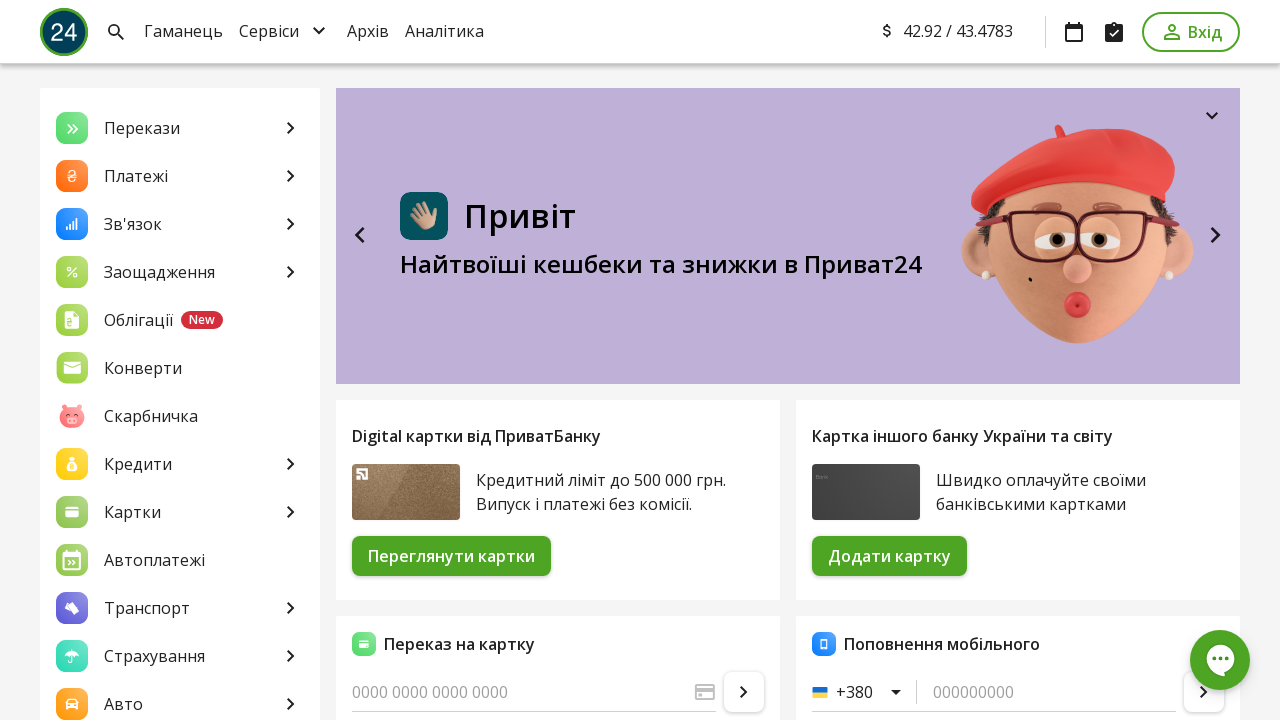